Navigates to the RedBus website and verifies the page loads successfully

Starting URL: https://www.redbus.in/

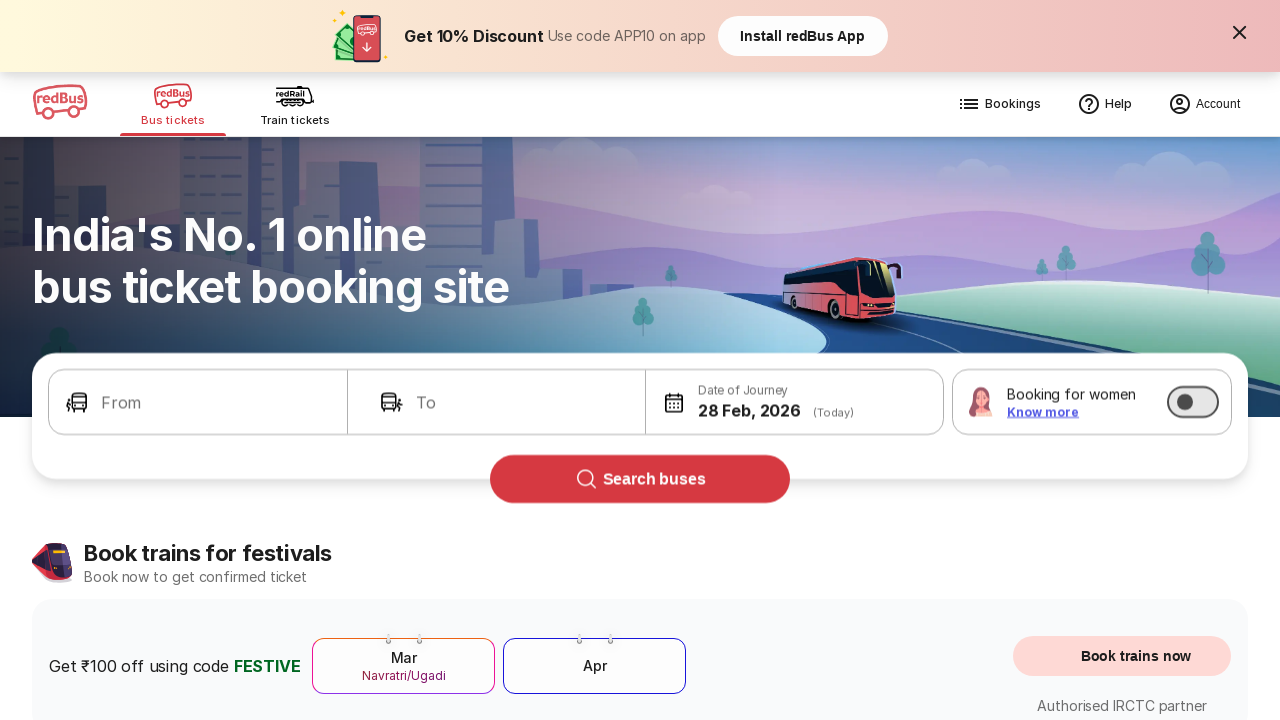

Navigated to RedBus website (https://www.redbus.in/)
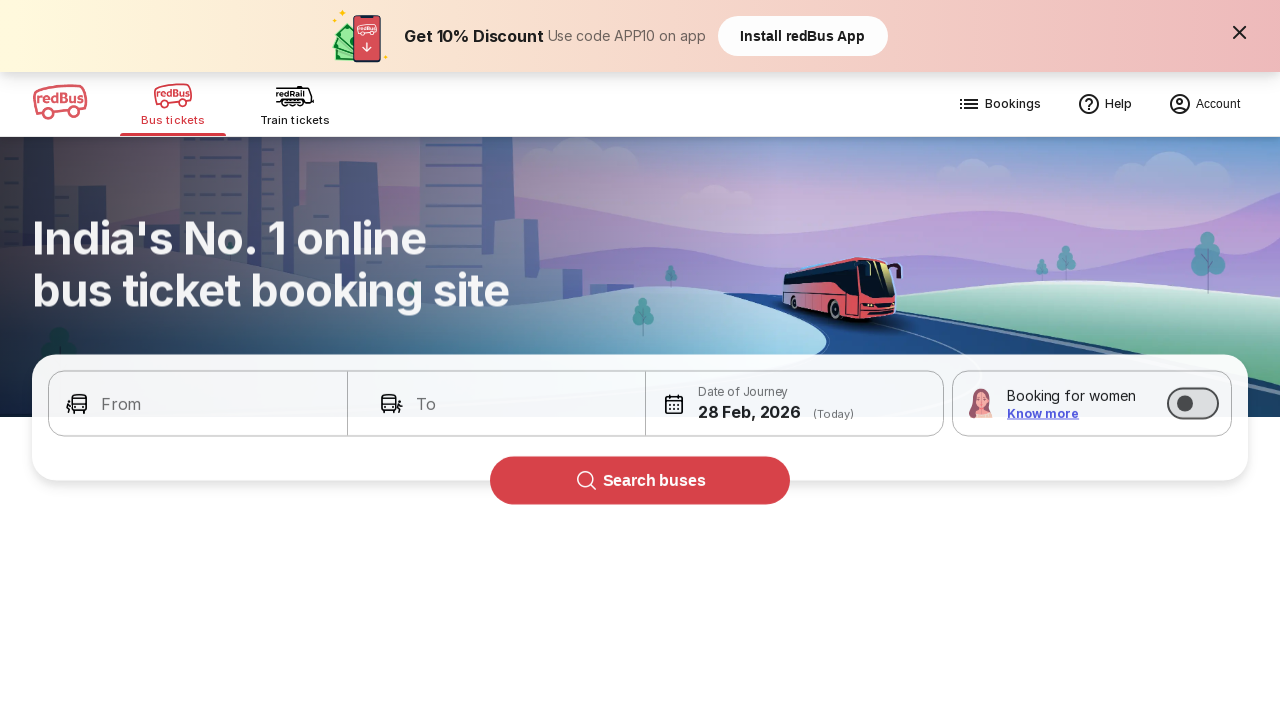

Page DOM content loaded
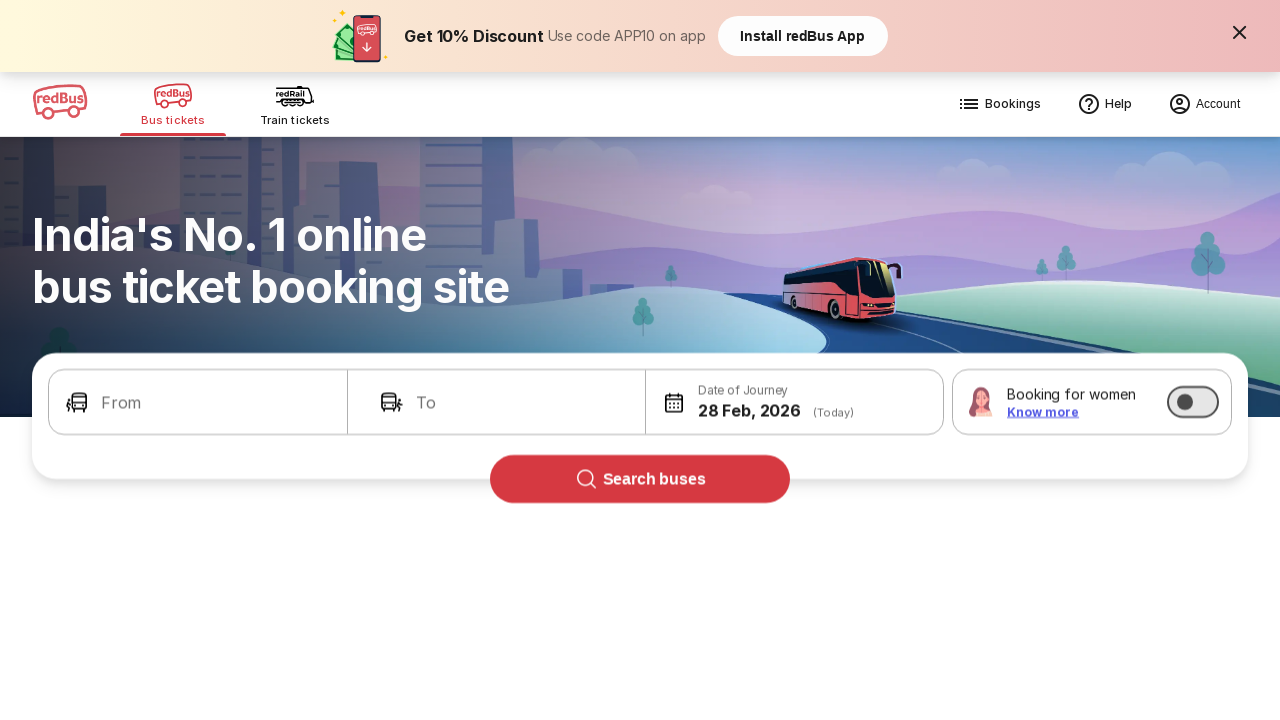

Body element found - page loaded successfully
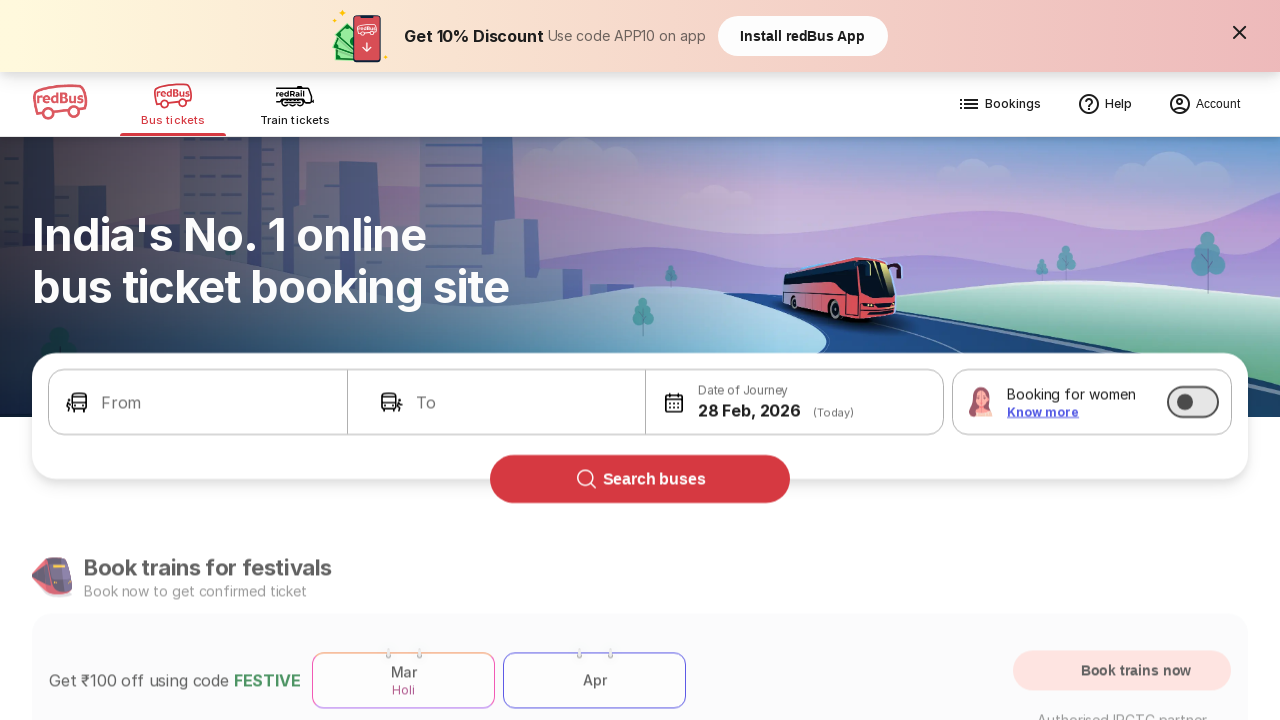

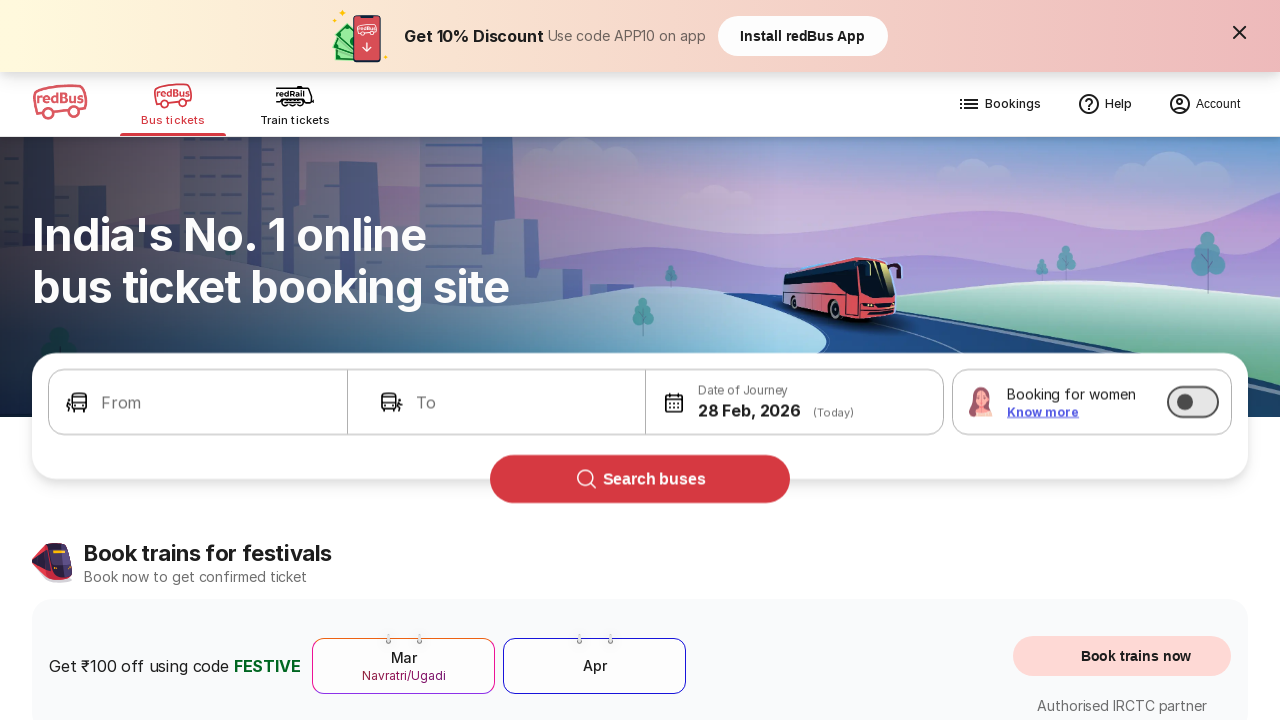